Tests dynamic checkbox controls by toggling visibility and interacting with the checkbox element

Starting URL: https://v1.training-support.net/selenium/dynamic-controls

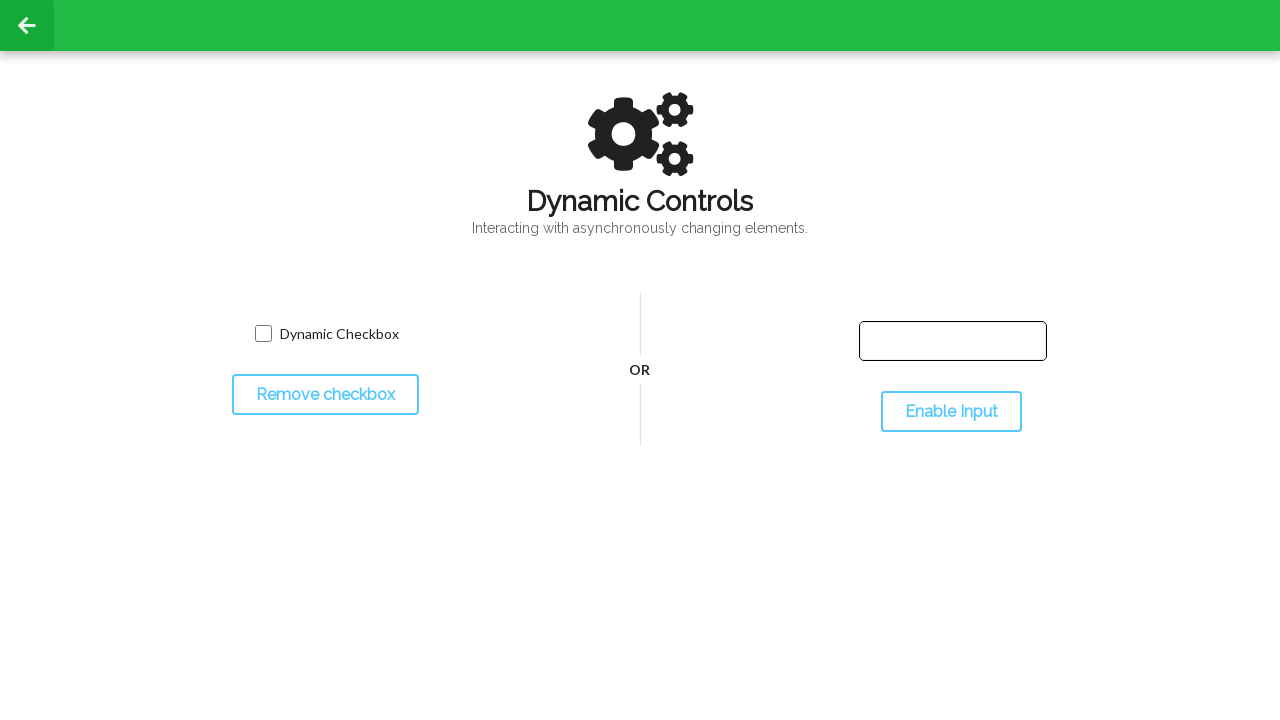

Clicked toggle button to hide checkbox at (325, 395) on #toggleCheckbox
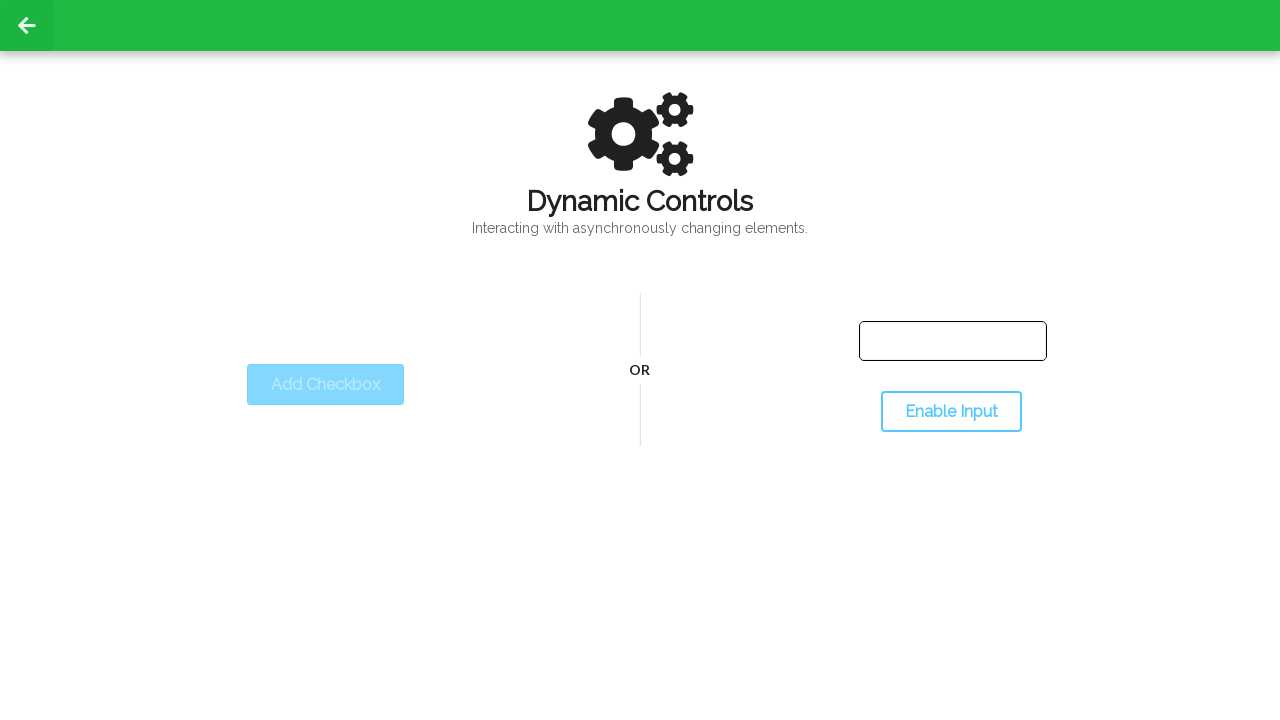

Waited for checkbox to disappear
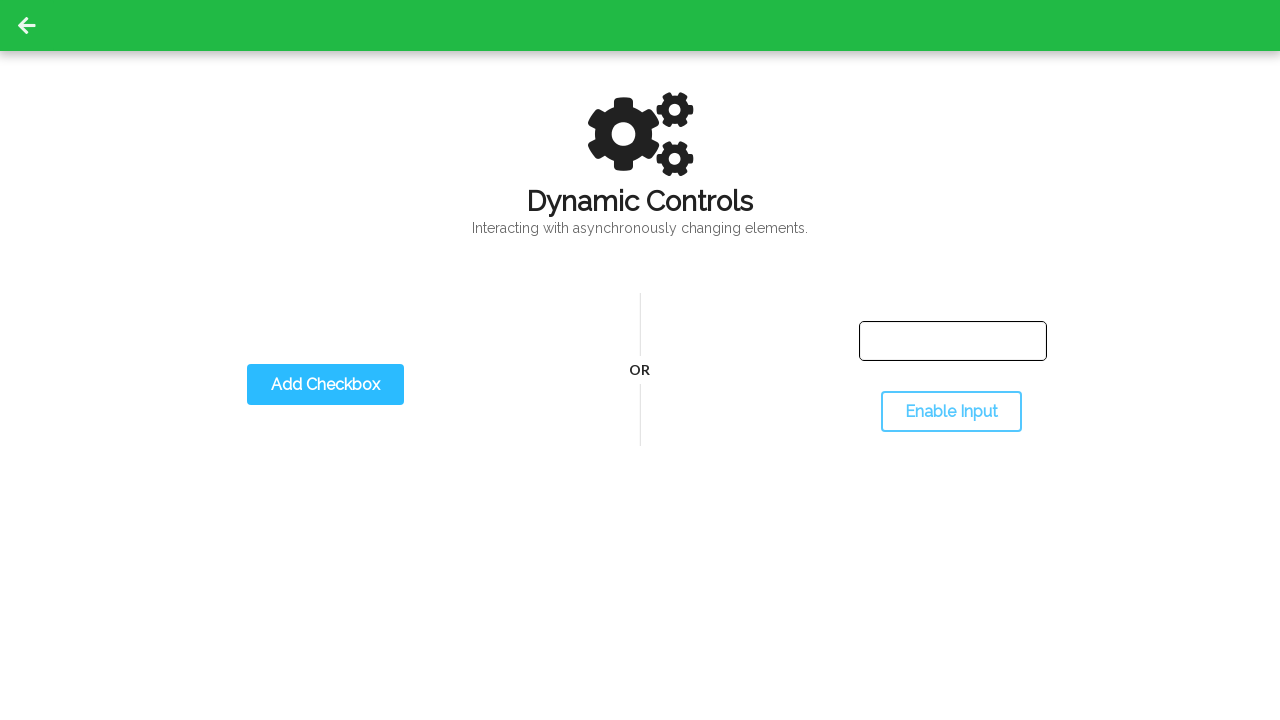

Clicked toggle button to show checkbox again at (325, 385) on #toggleCheckbox
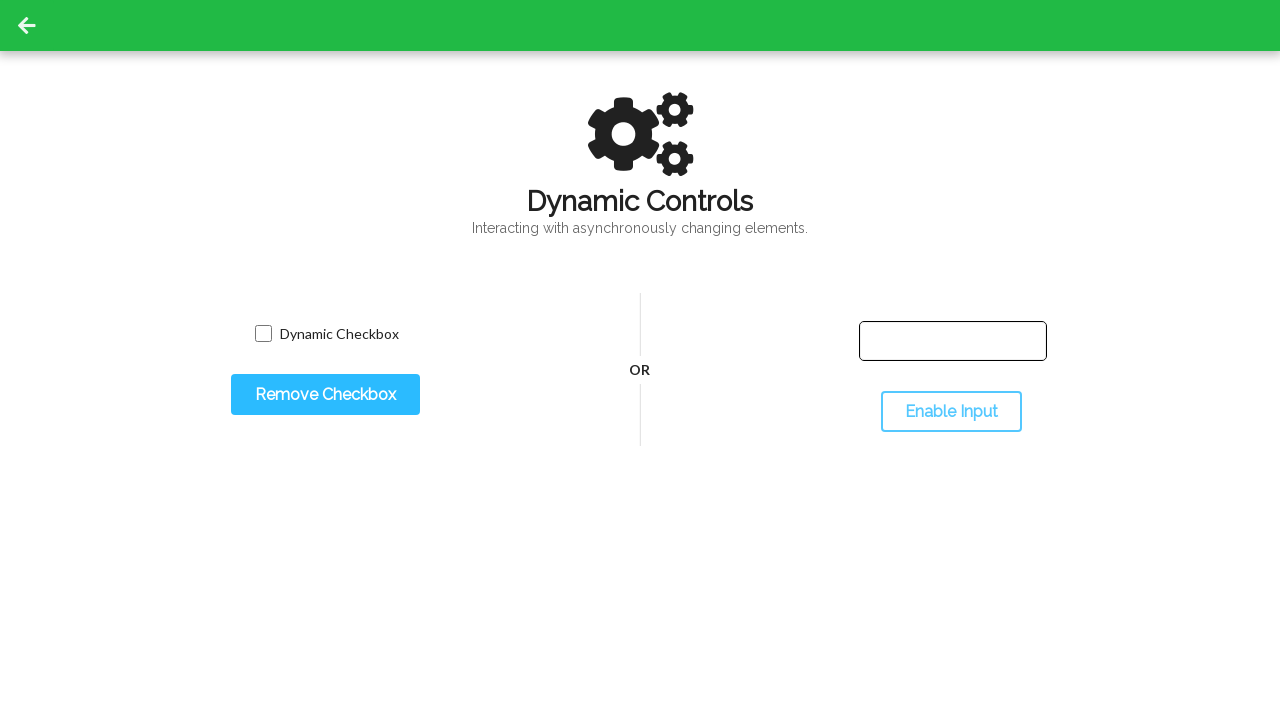

Waited for checkbox to appear
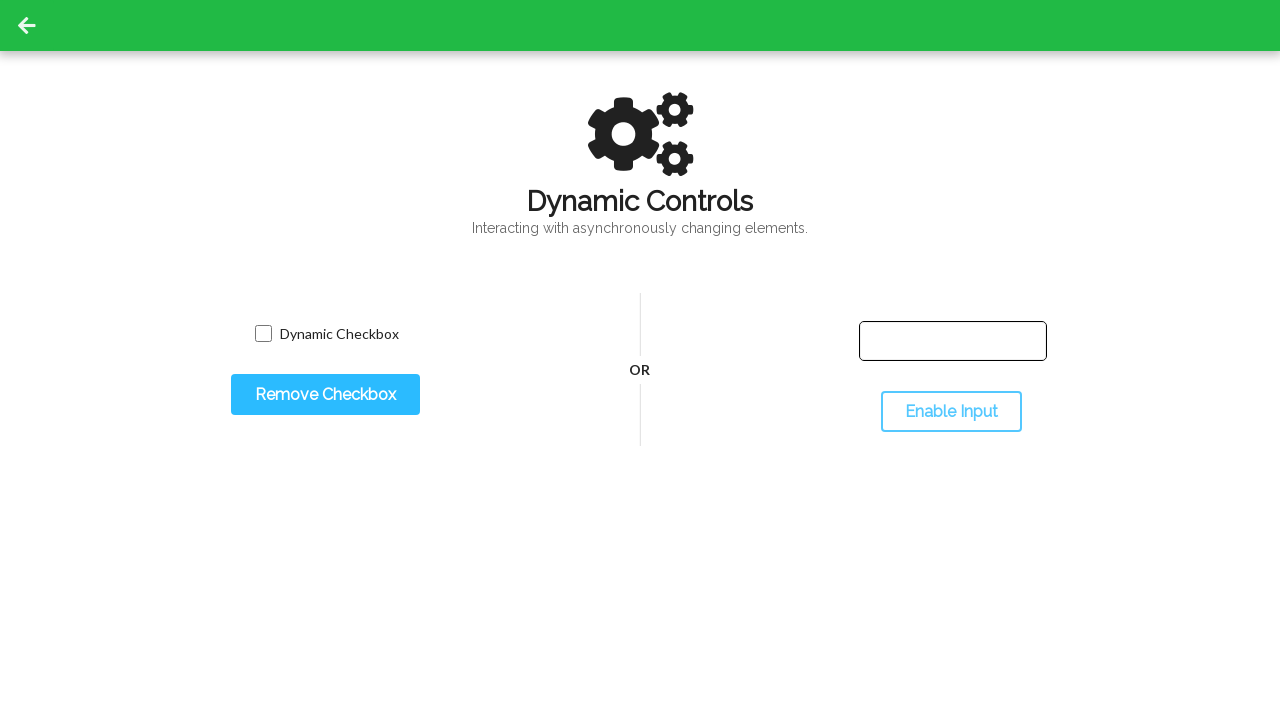

Checked the checkbox element at (263, 334) on input[name='toggled']
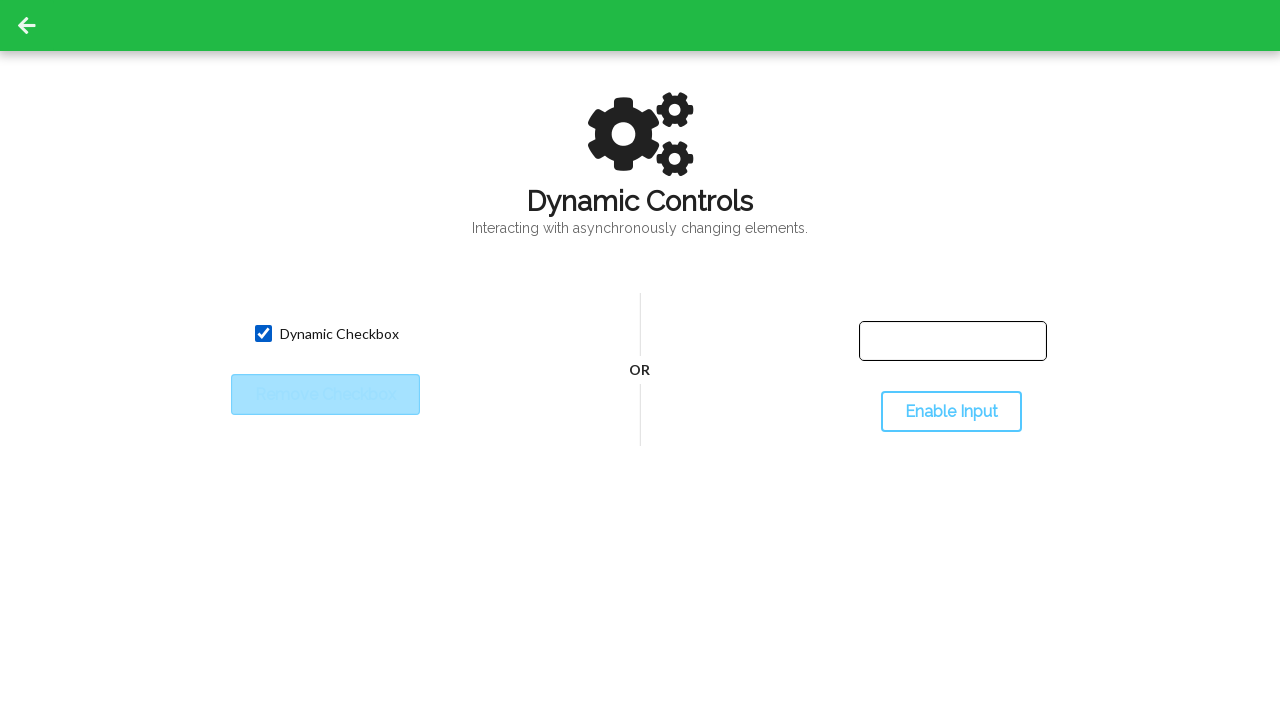

Verified checkbox is selected: True
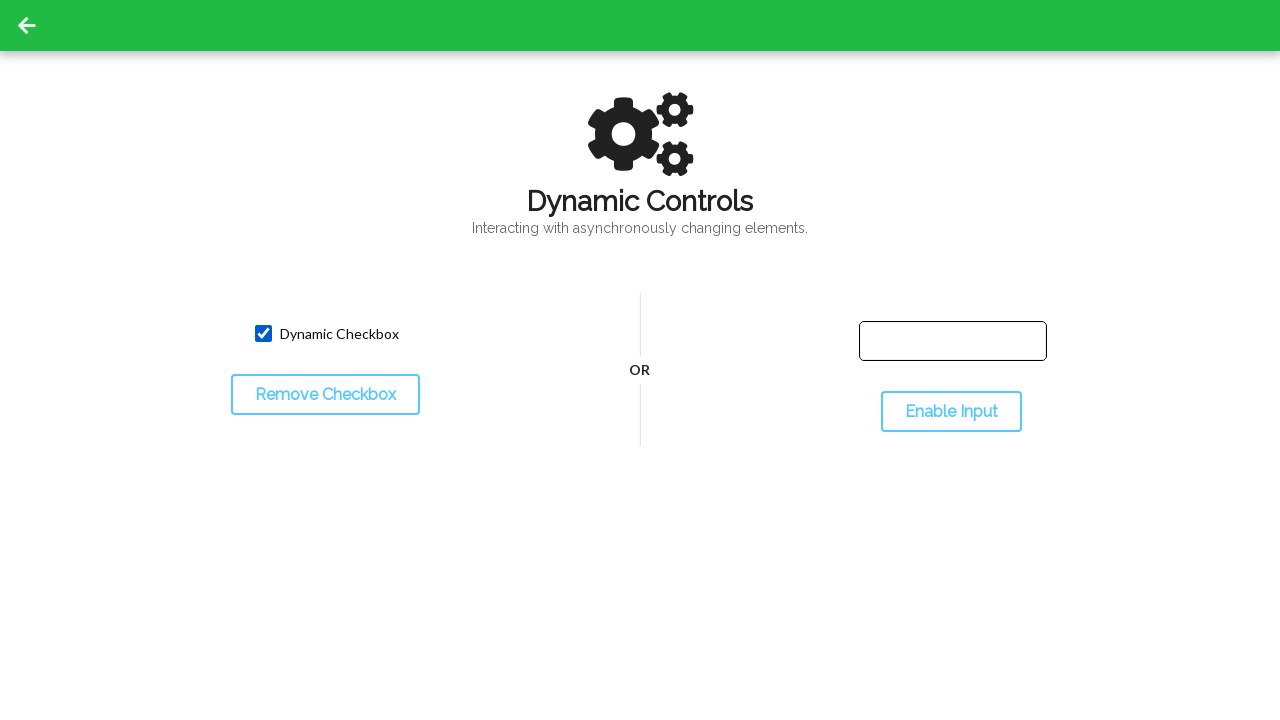

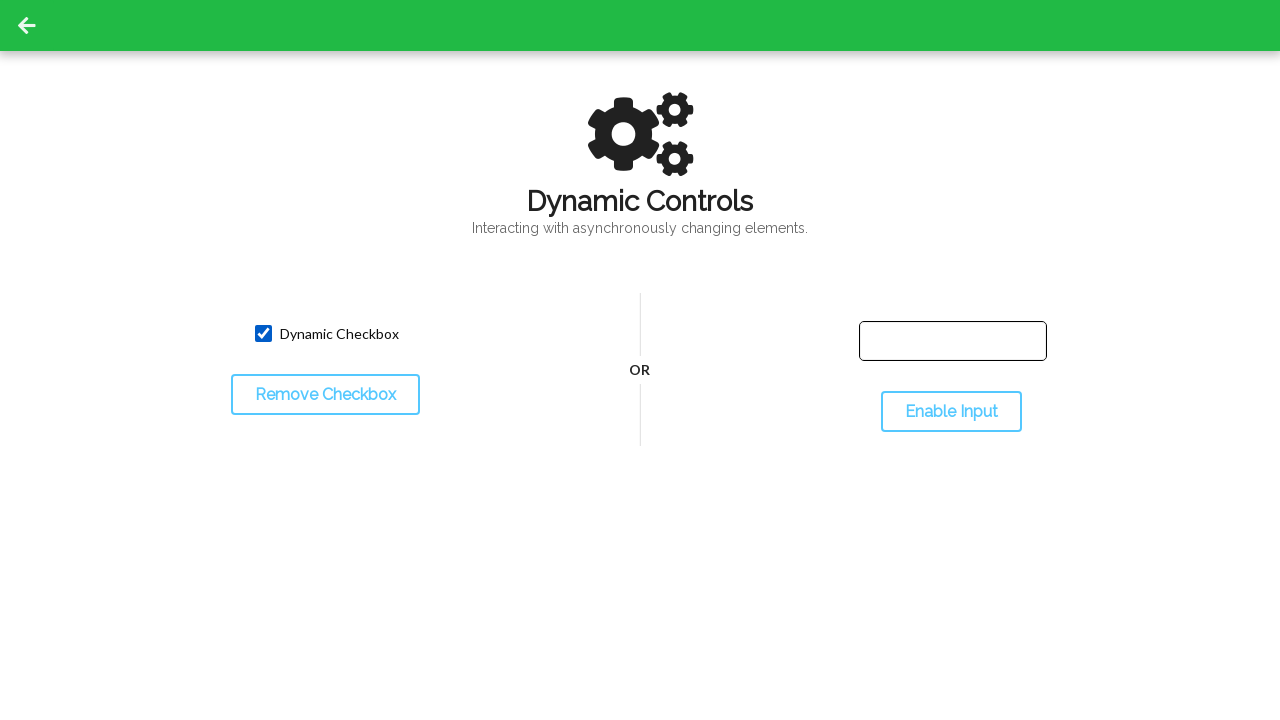